Tests dynamic loading where an element doesn't exist in DOM initially, clicks start and waits for the element to be added with expected text

Starting URL: https://the-internet.herokuapp.com/dynamic_loading/2

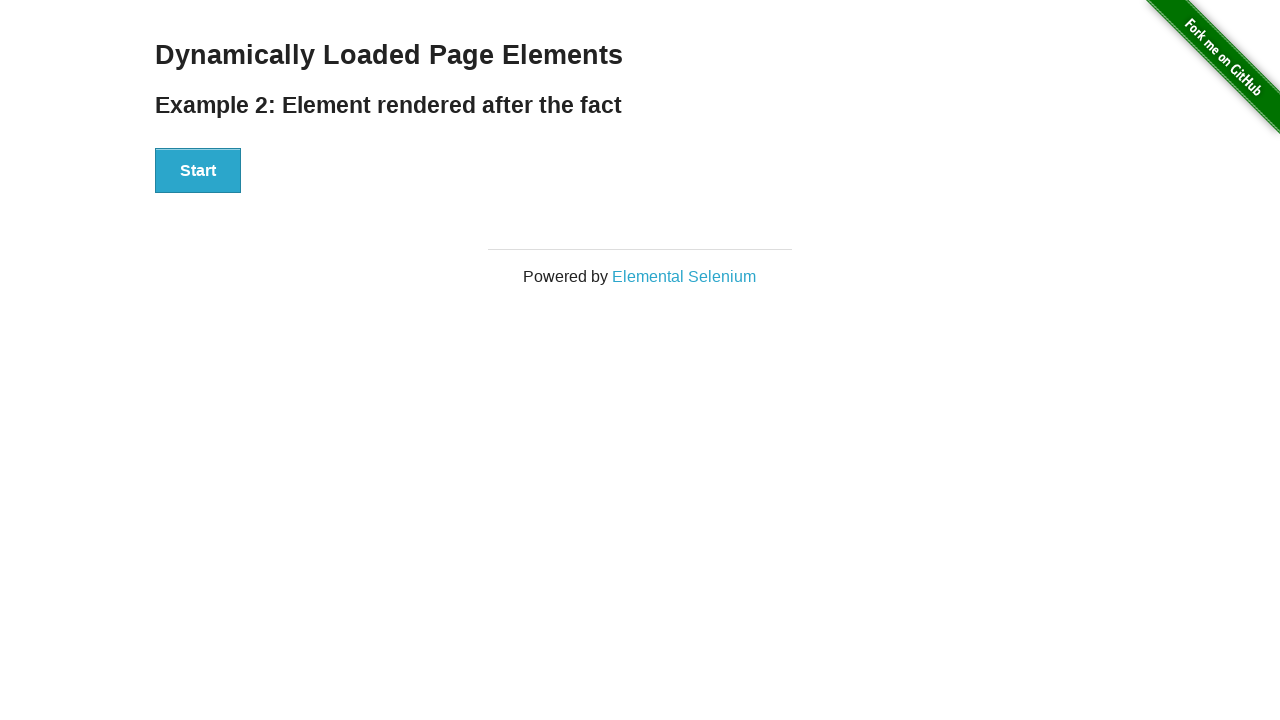

Clicked start button to trigger dynamic loading at (198, 171) on xpath=//div[@id='start']/button
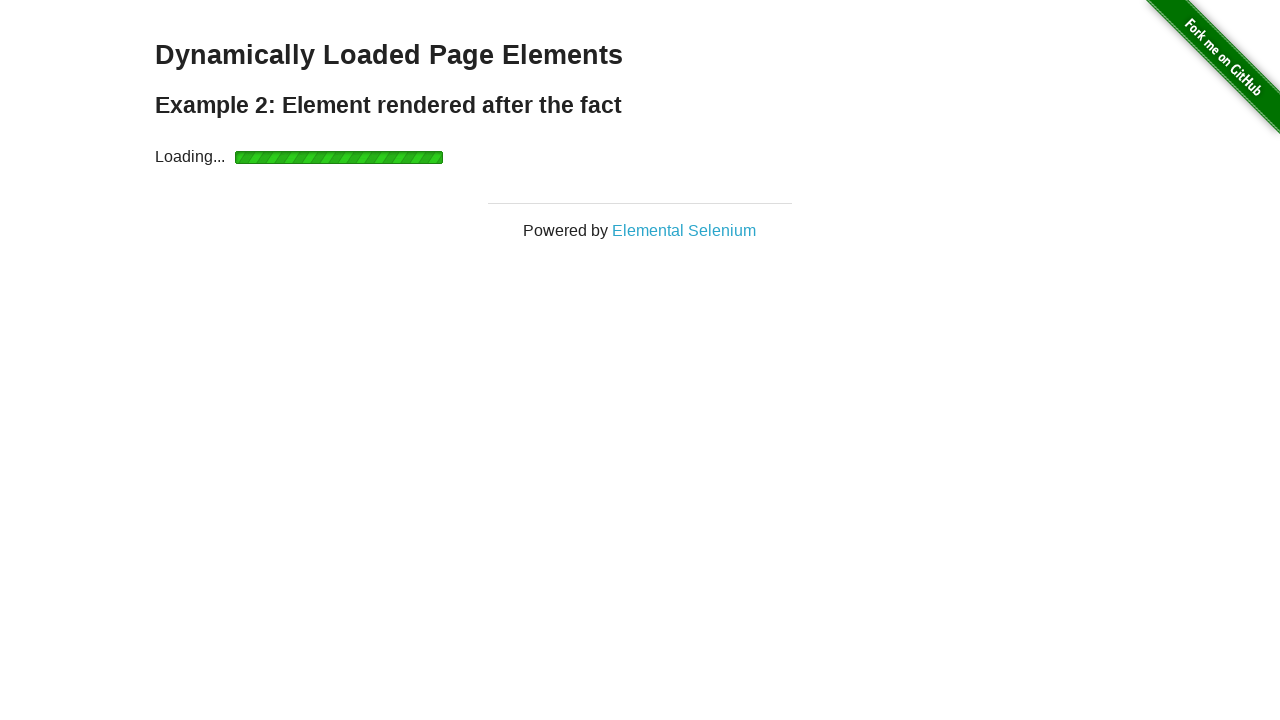

Waited for finish element to appear with 'Hello World!' text
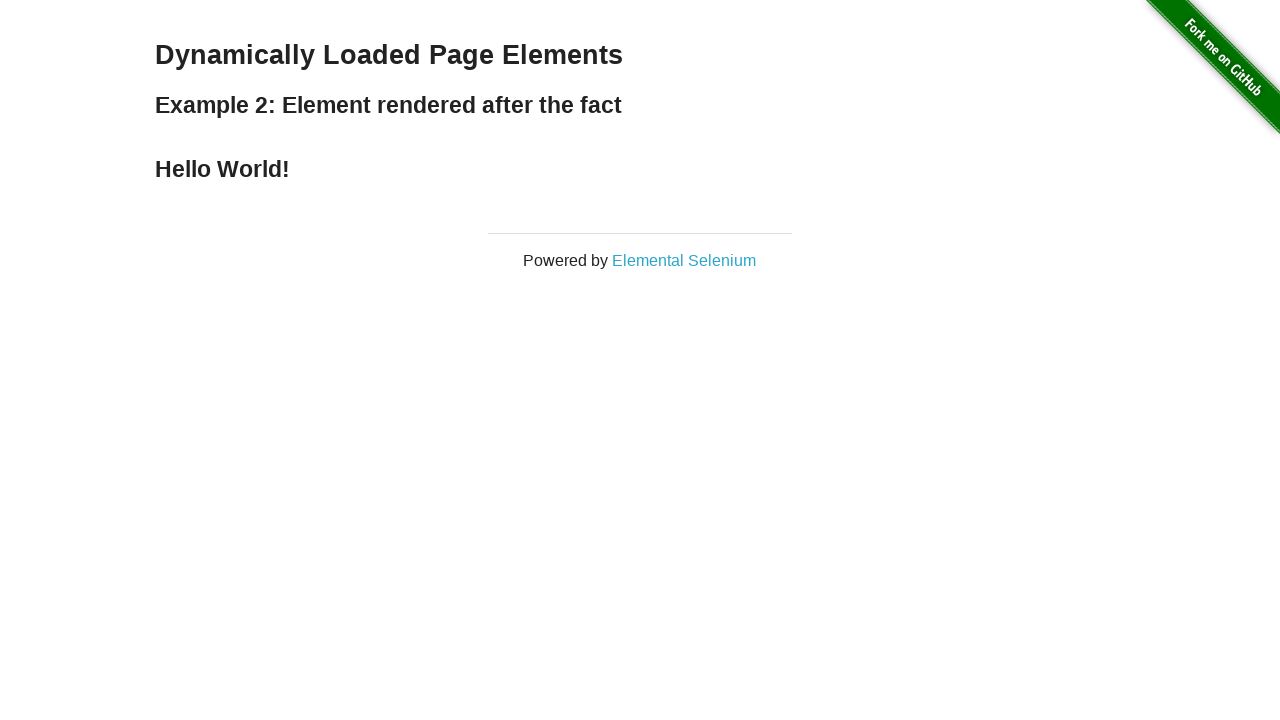

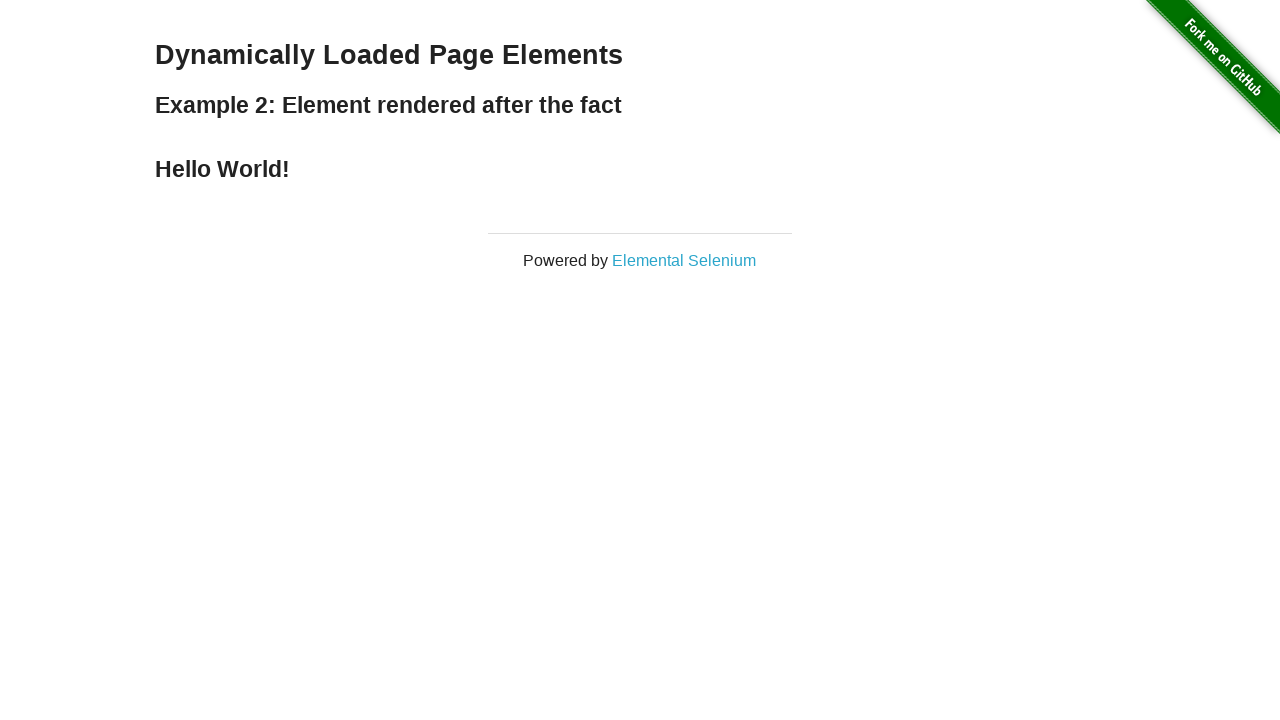